Tests that new todo items are appended to the bottom of the list by creating 3 items and verifying the count.

Starting URL: https://demo.playwright.dev/todomvc

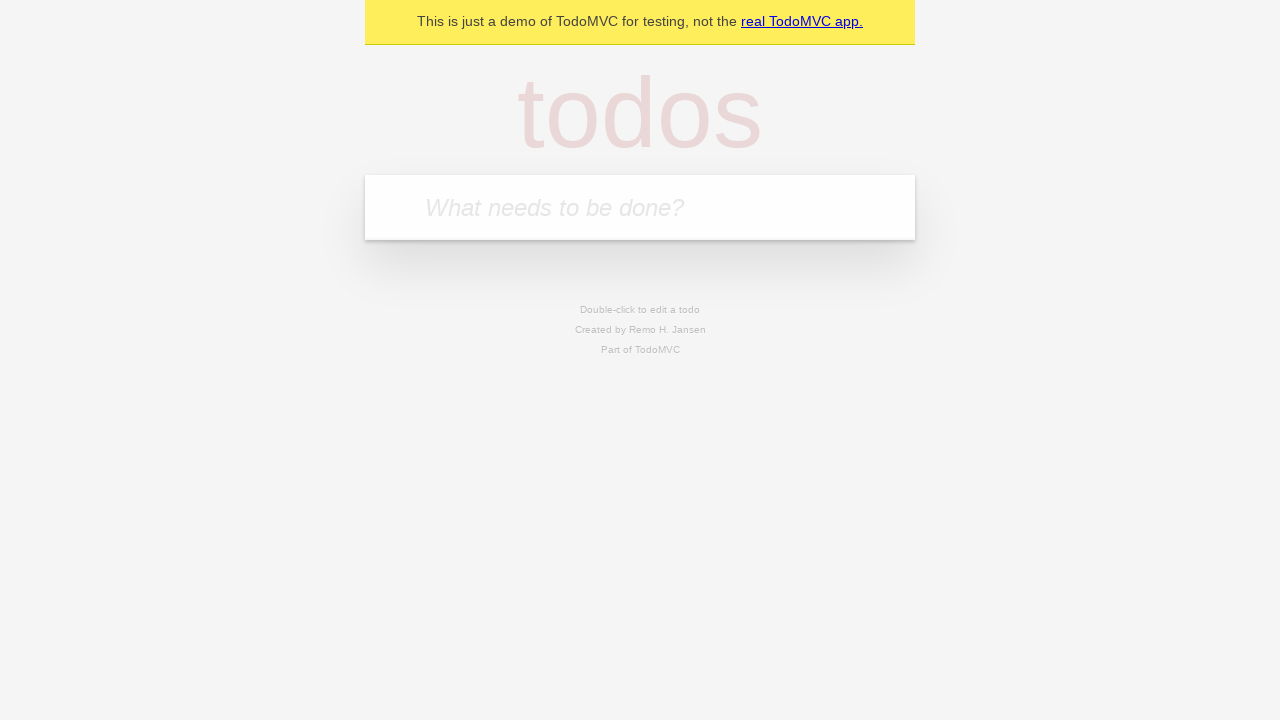

Filled todo input with 'buy some cheese' on internal:attr=[placeholder="What needs to be done?"i]
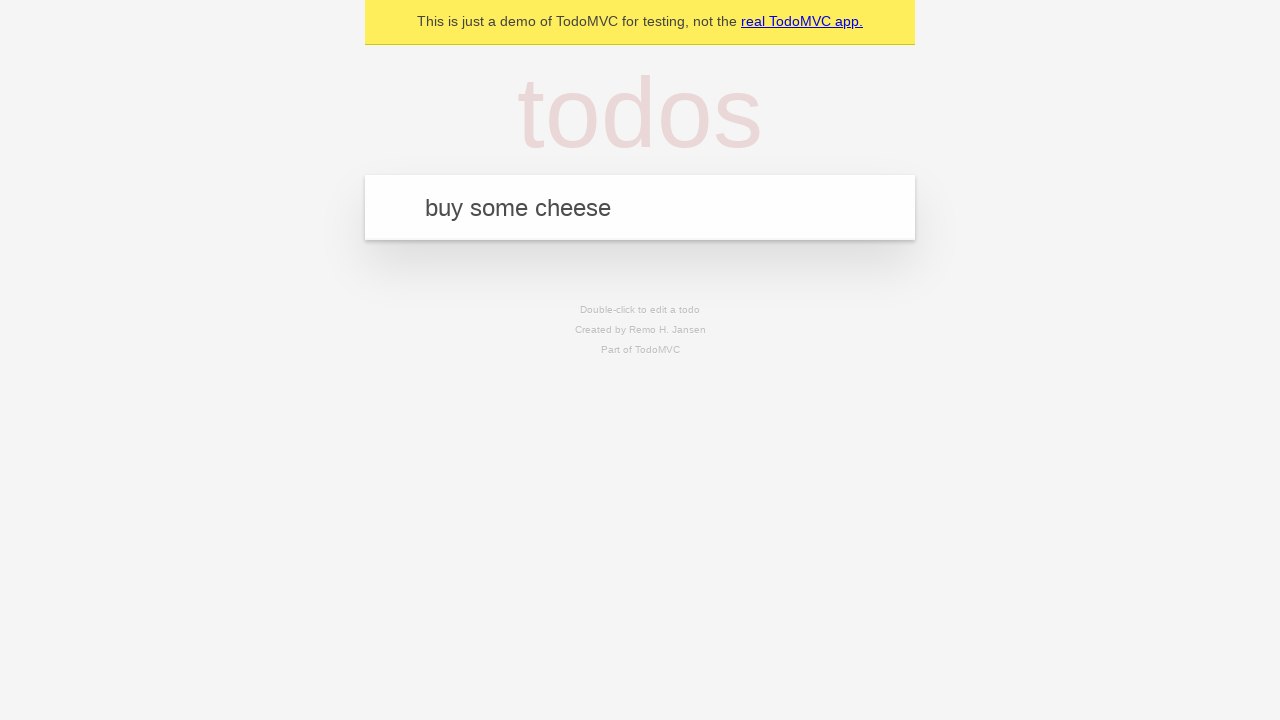

Pressed Enter to add first todo item on internal:attr=[placeholder="What needs to be done?"i]
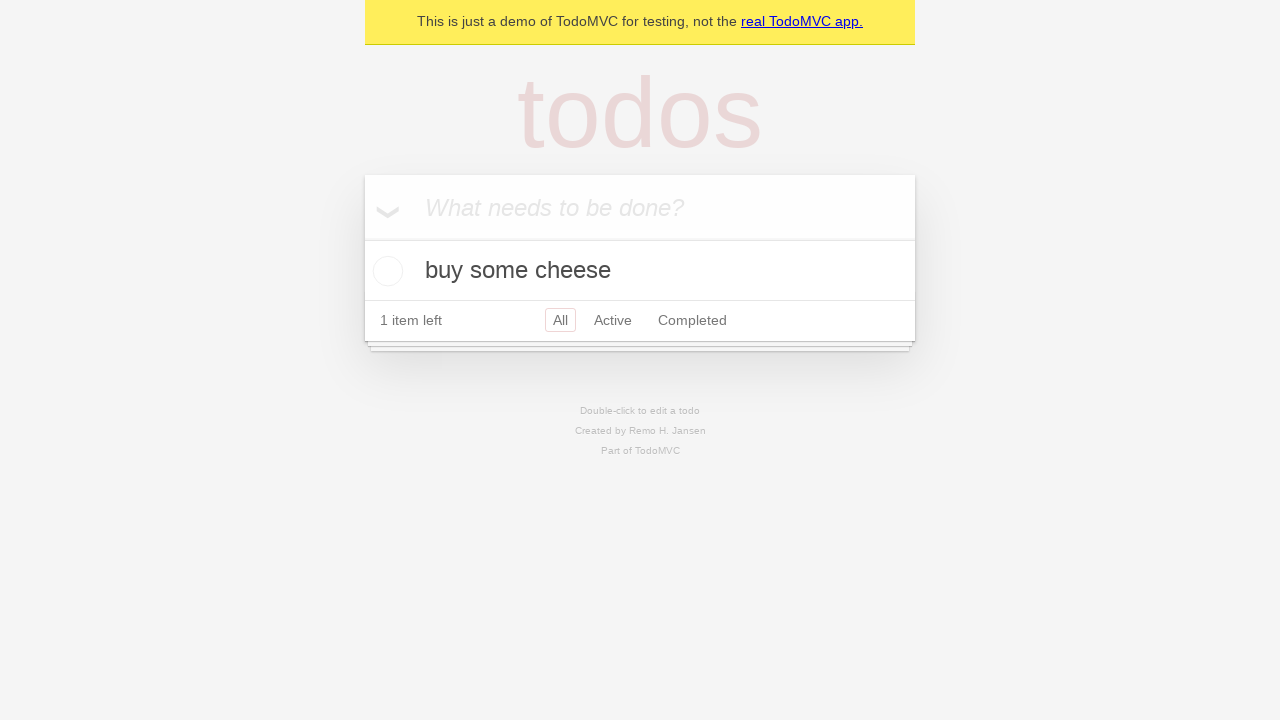

Filled todo input with 'feed the cat' on internal:attr=[placeholder="What needs to be done?"i]
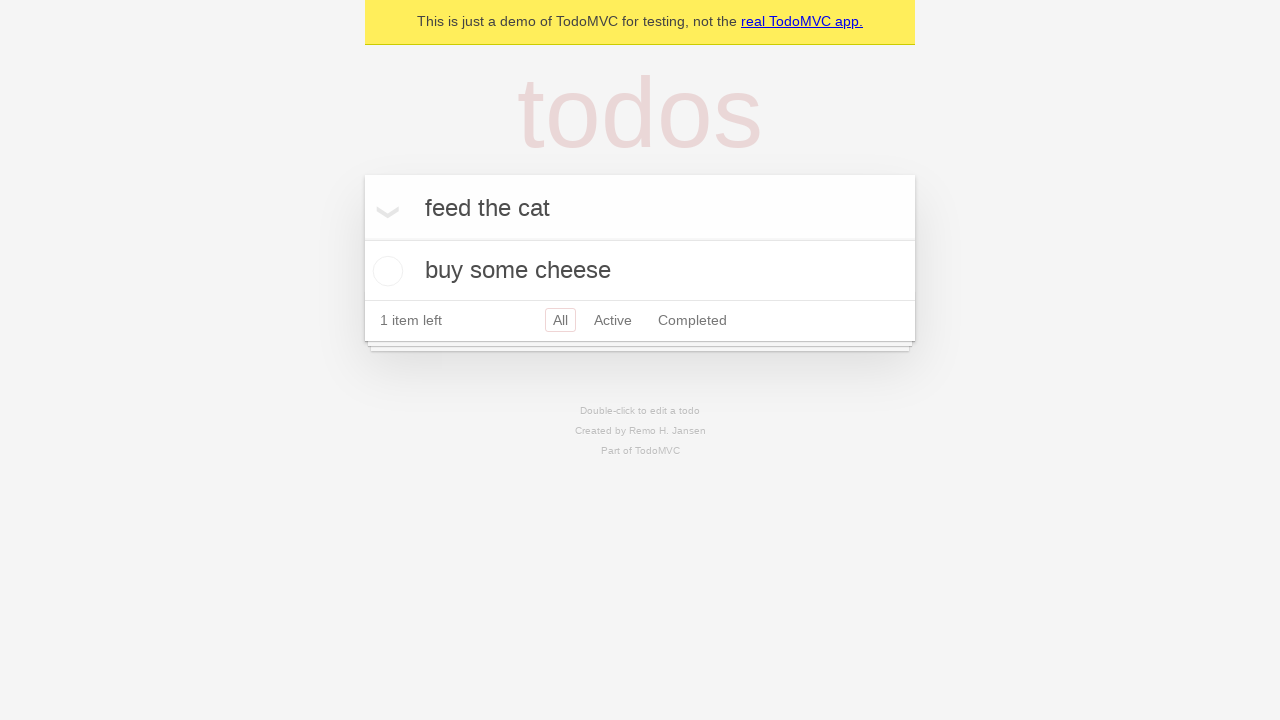

Pressed Enter to add second todo item on internal:attr=[placeholder="What needs to be done?"i]
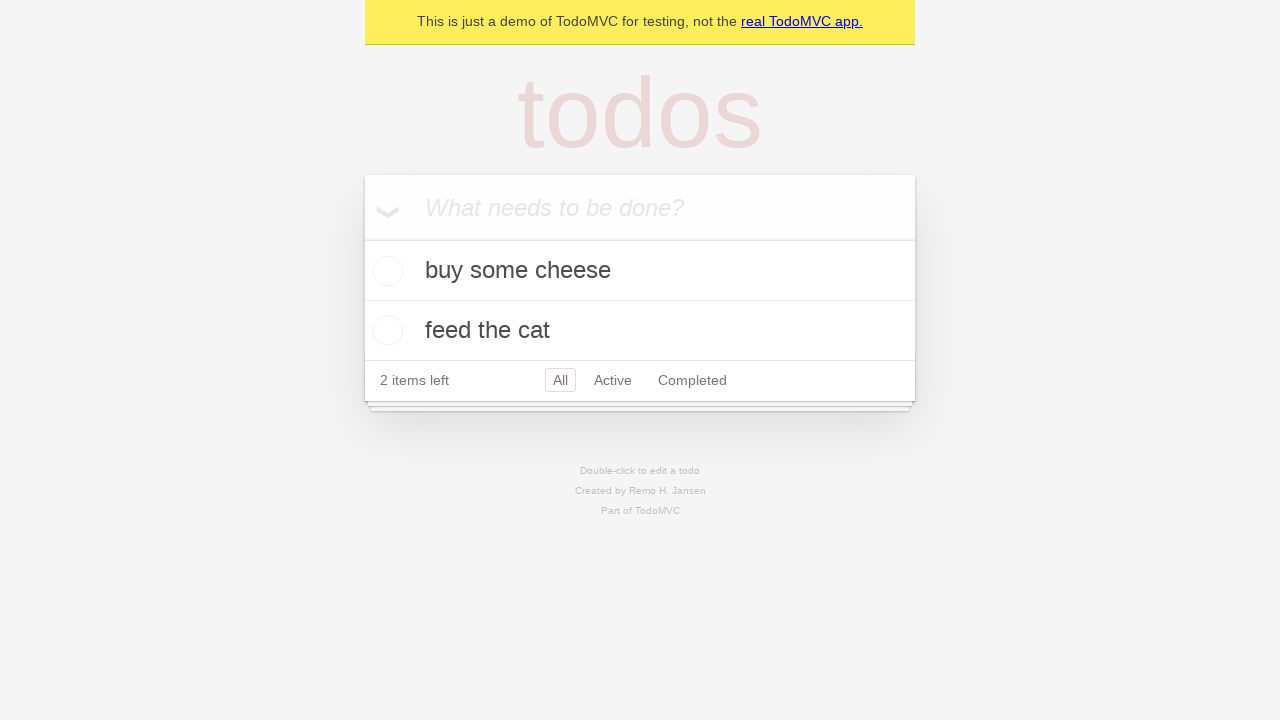

Filled todo input with 'book a doctors appointment' on internal:attr=[placeholder="What needs to be done?"i]
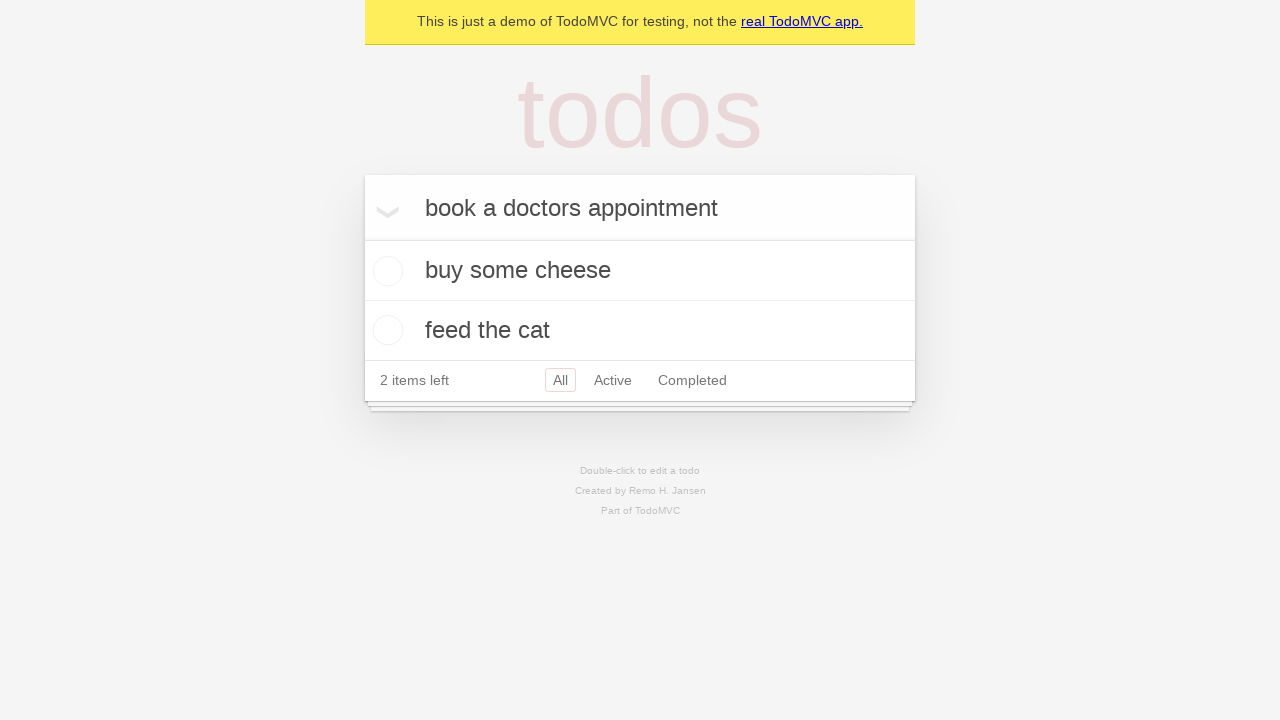

Pressed Enter to add third todo item on internal:attr=[placeholder="What needs to be done?"i]
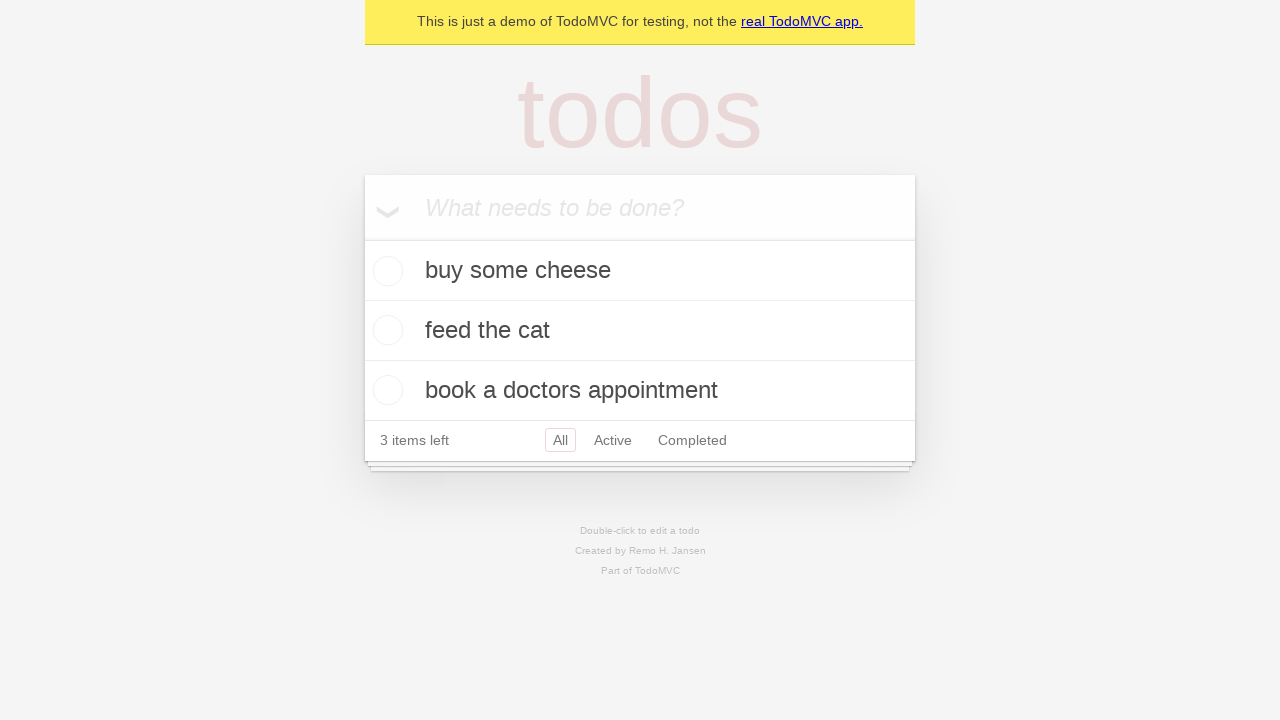

Todo count element became visible
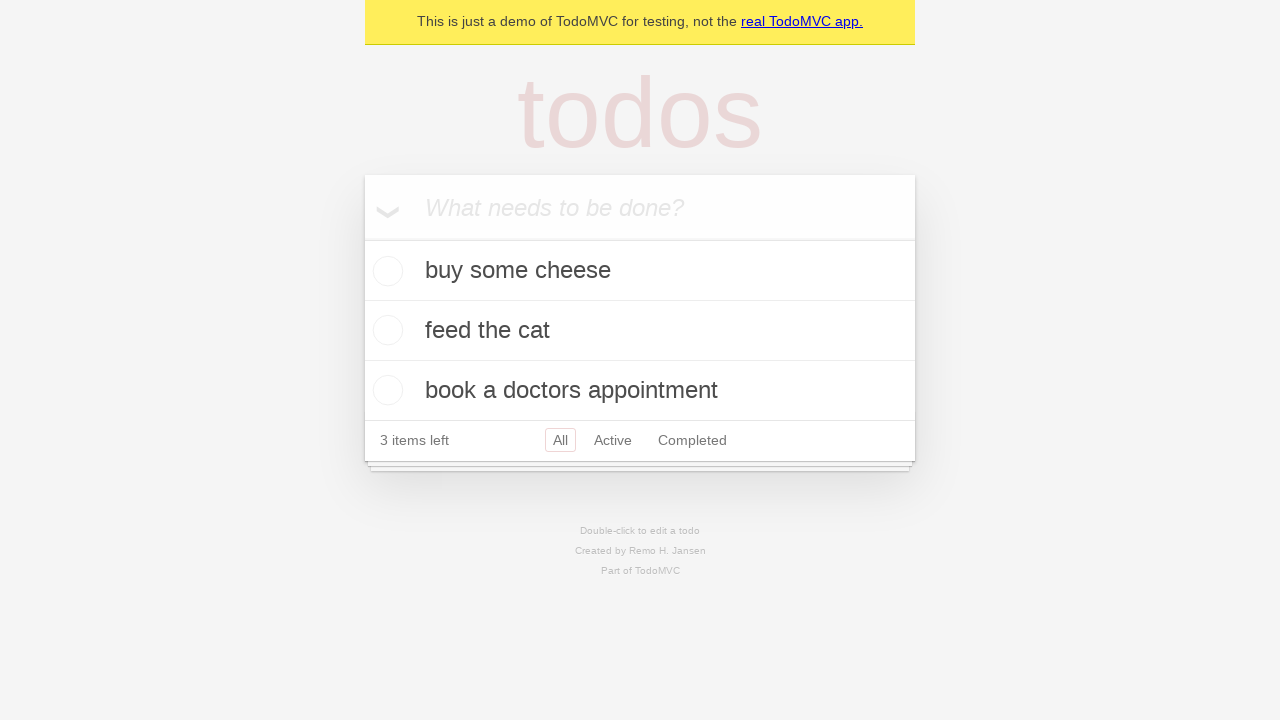

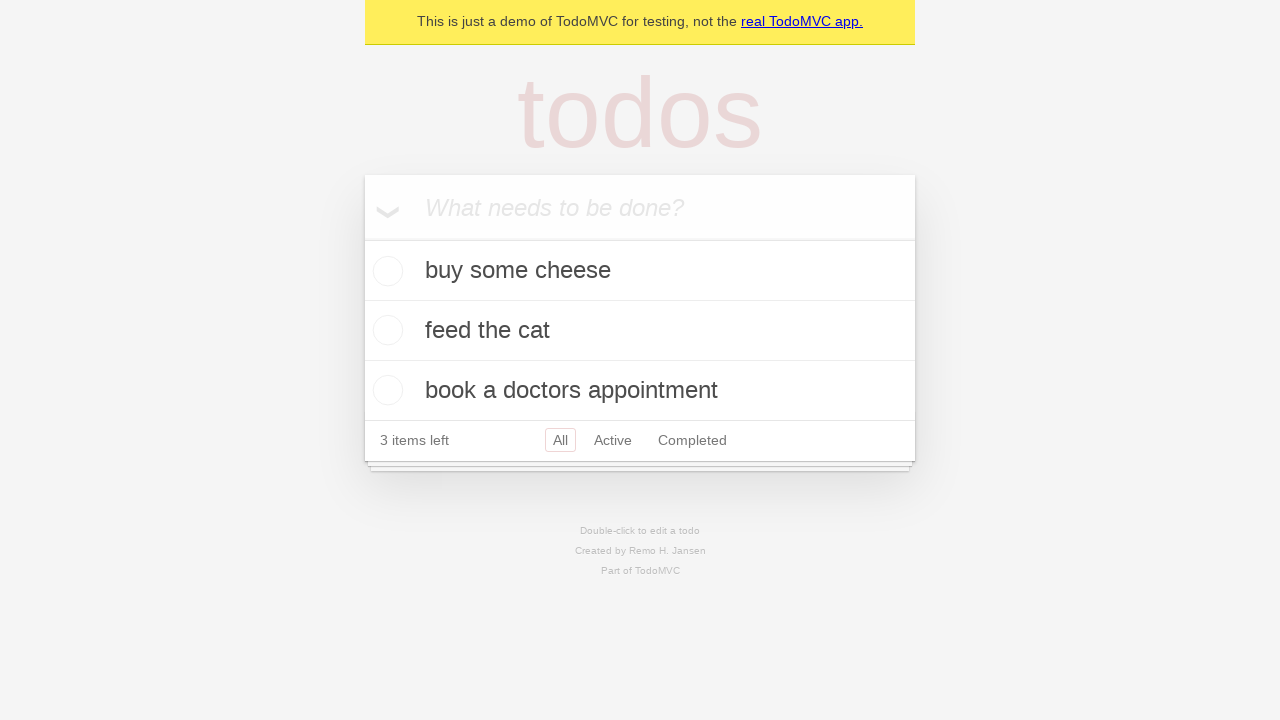